Tests JavaScript confirm dialog by clicking button and dismissing the alert

Starting URL: http://the-internet.herokuapp.com/javascript_alerts

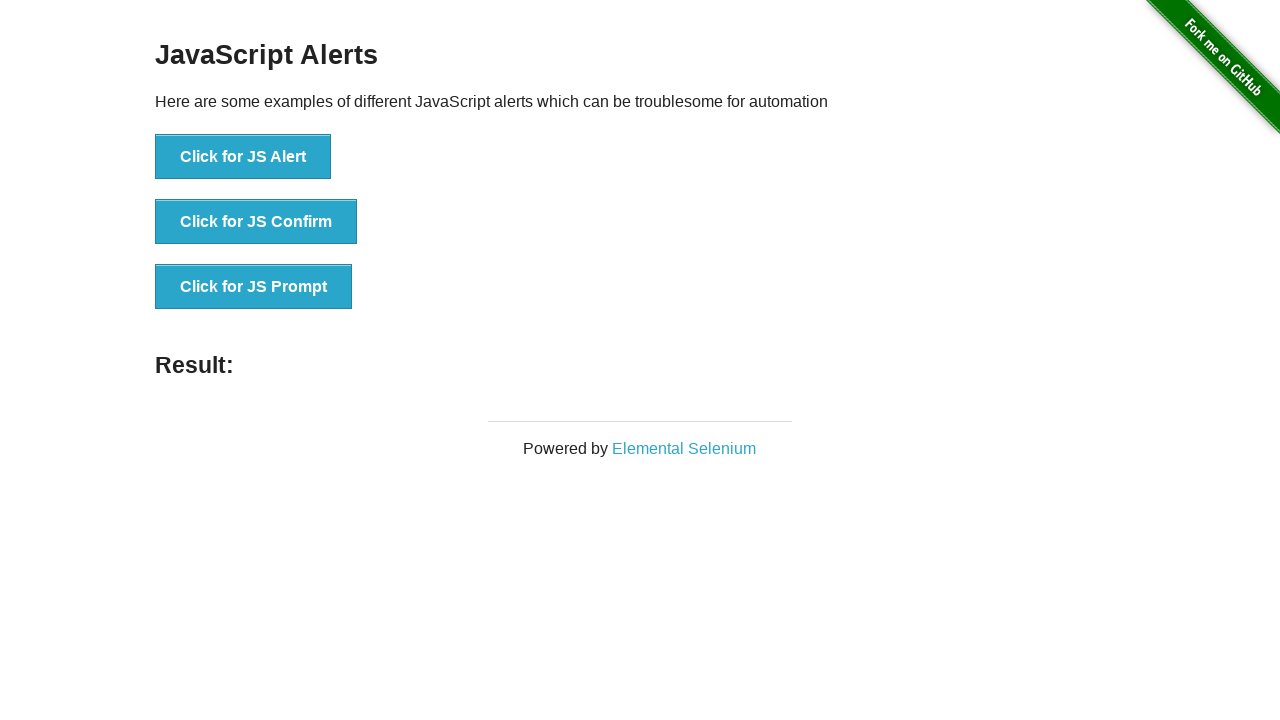

Set up dialog handler to dismiss alerts
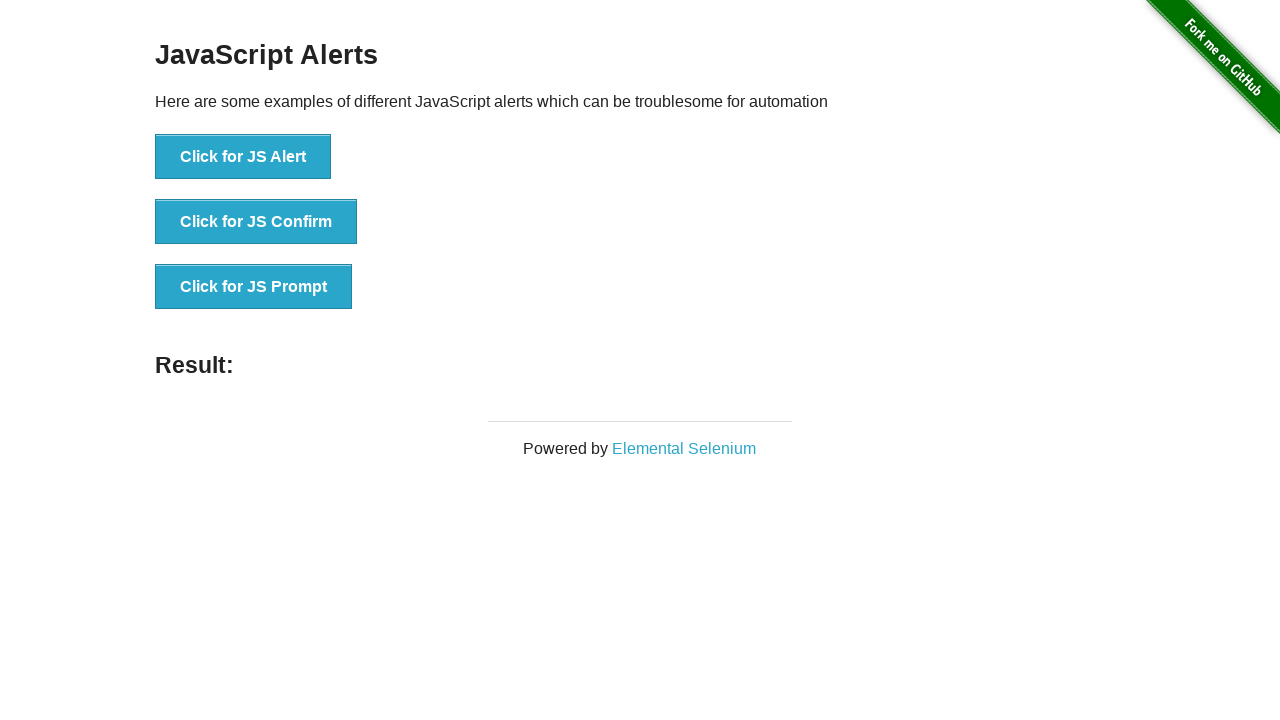

Clicked JavaScript confirm button to trigger alert dialog at (256, 222) on xpath=//button[@onclick='jsConfirm()']
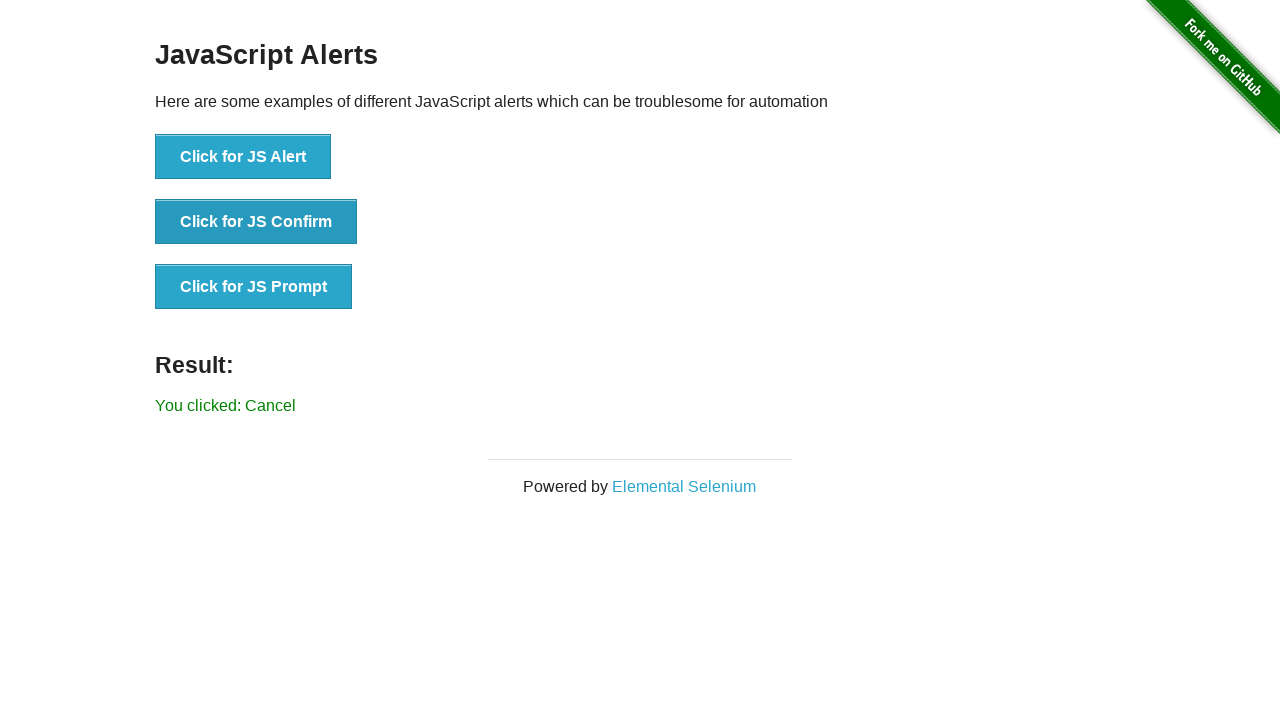

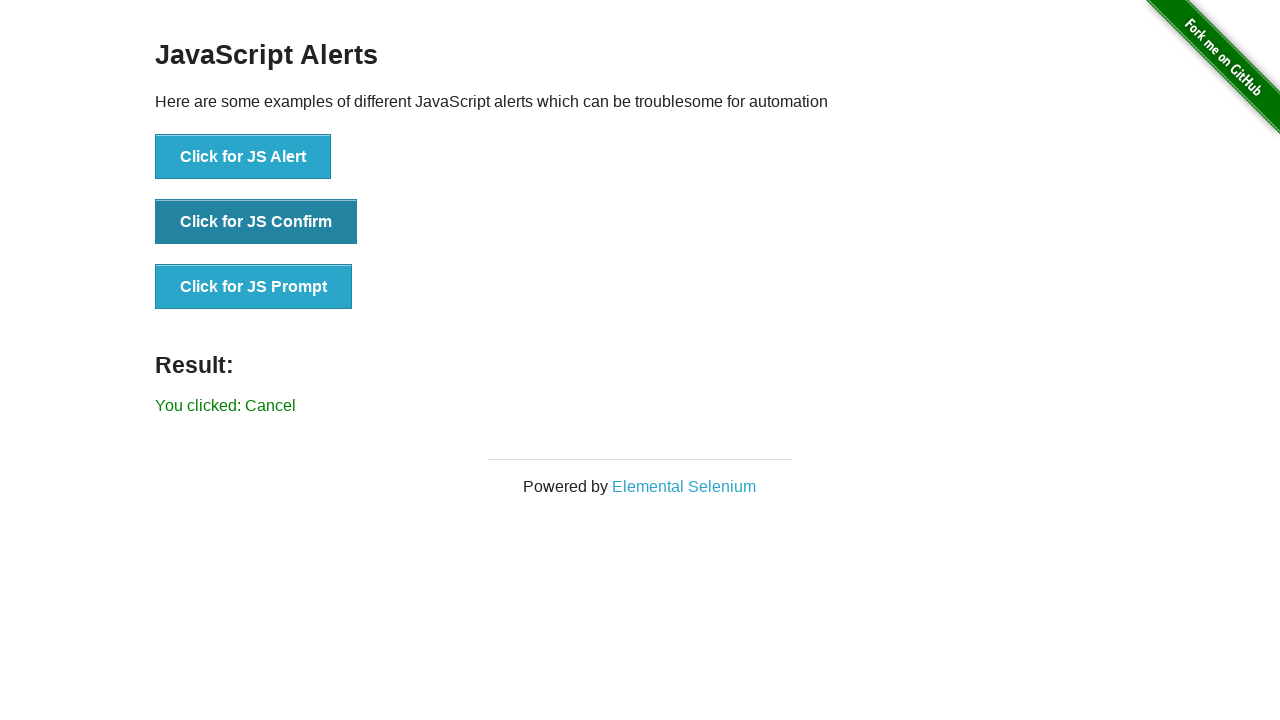